Waits for a price to reach a specific value, clicks a button, then solves a mathematical challenge by calculating and submitting the answer

Starting URL: http://suninjuly.github.io/explicit_wait2.html

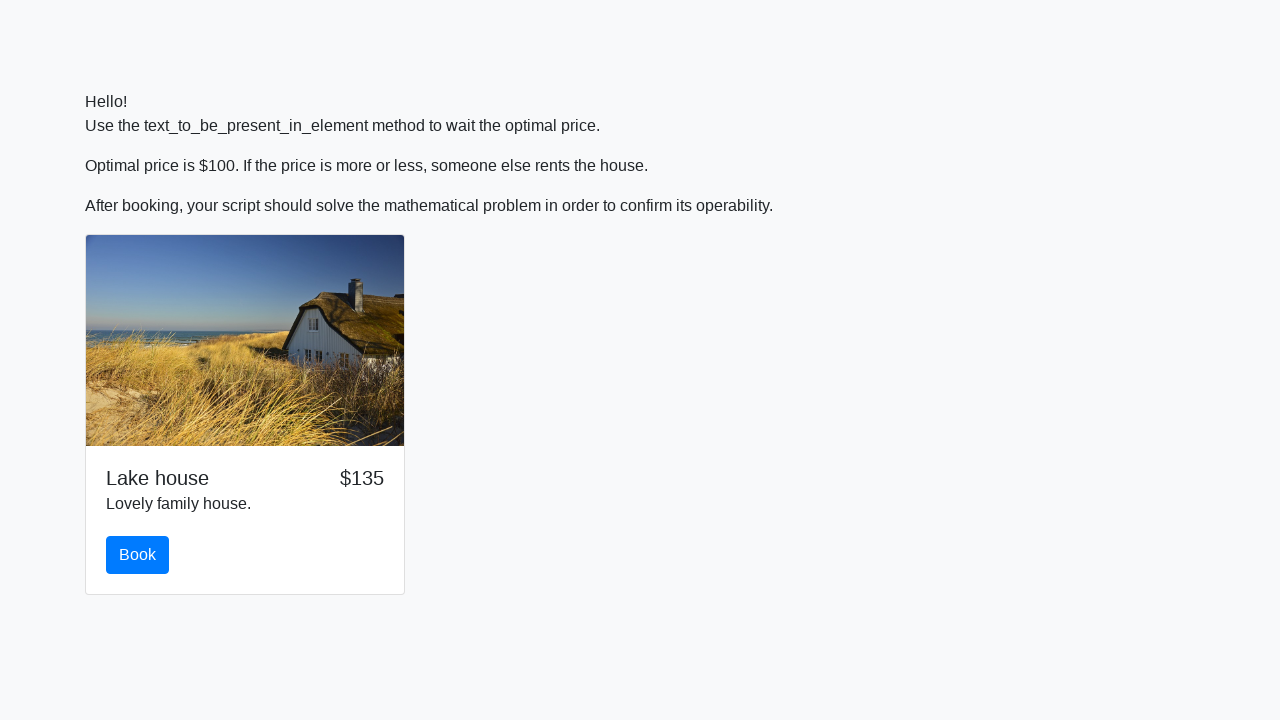

Waited for price to reach $100
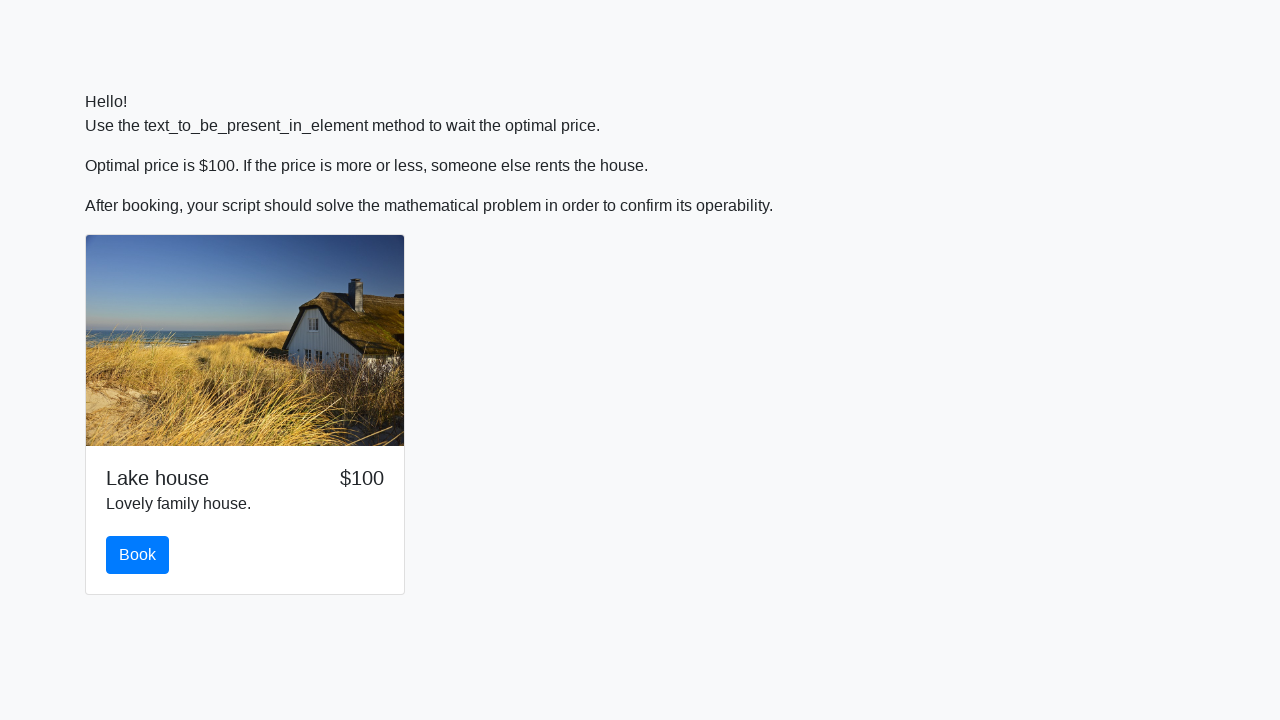

Clicked the primary button at (138, 555) on button.btn-primary
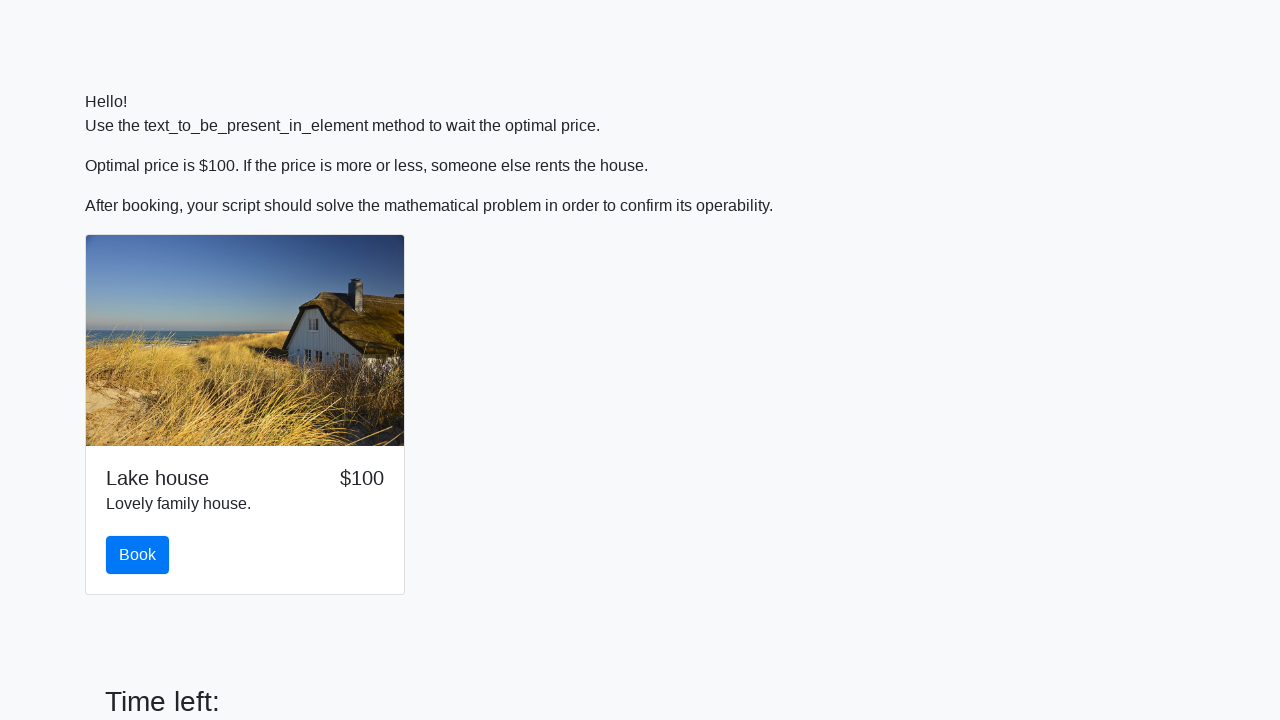

Retrieved input value: 105
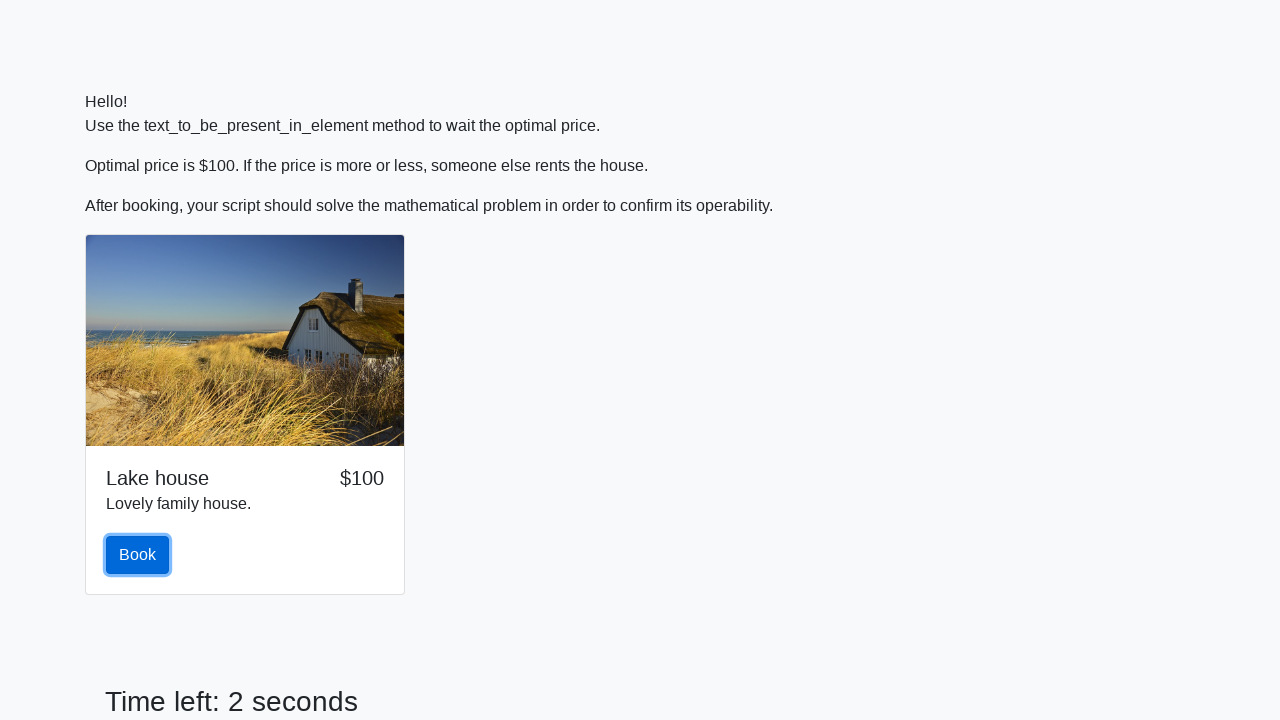

Calculated mathematical result: 2.454999128794748
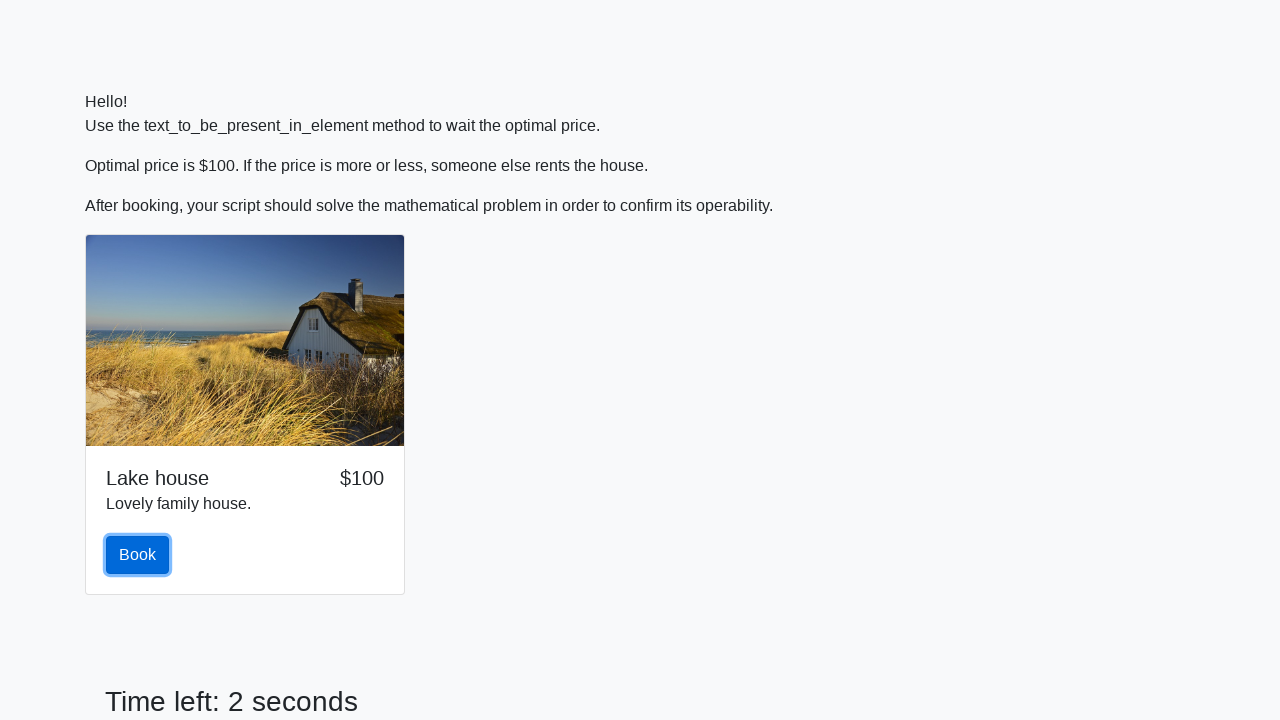

Filled answer field with calculated value: 2.454999128794748 on input#answer
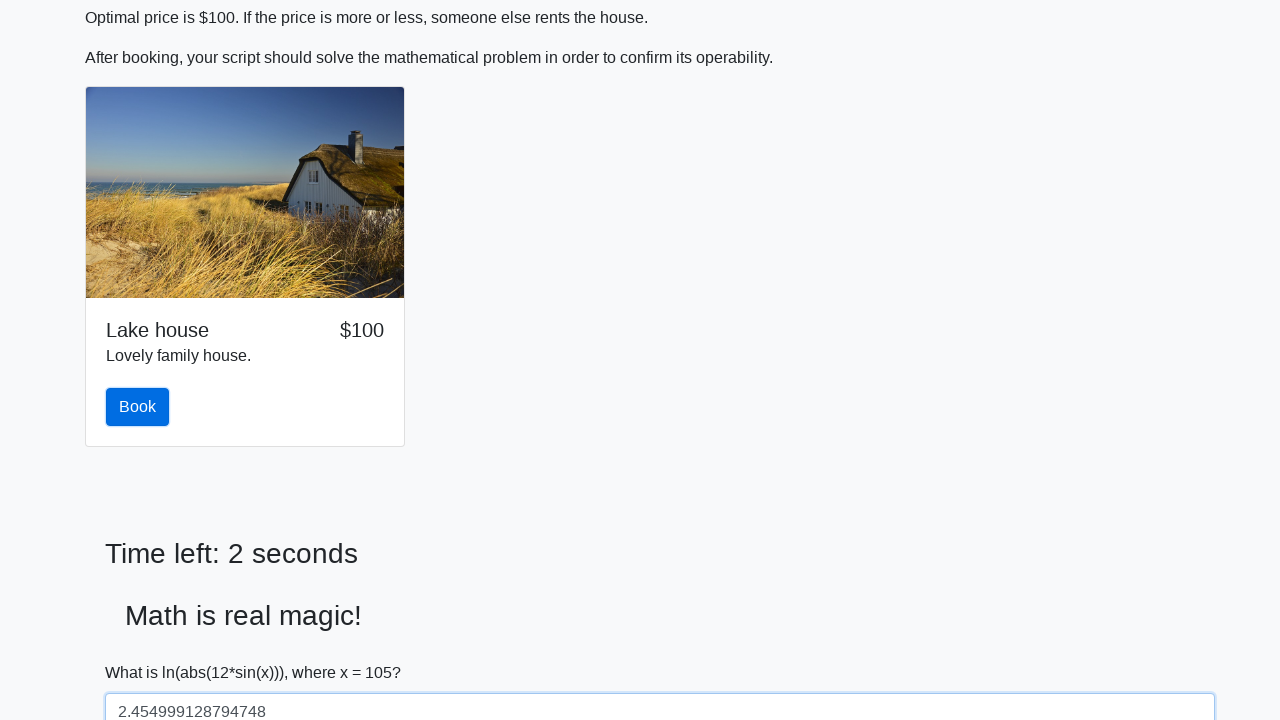

Clicked solve button to submit the answer at (143, 651) on button#solve
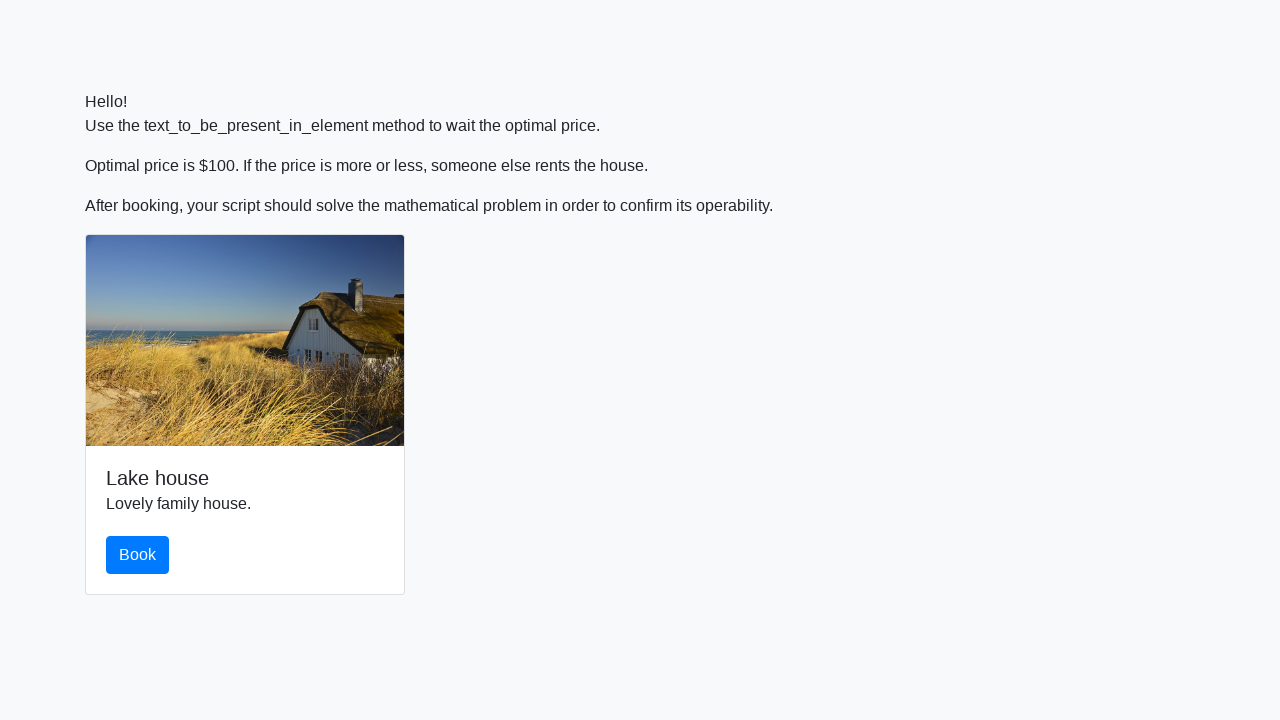

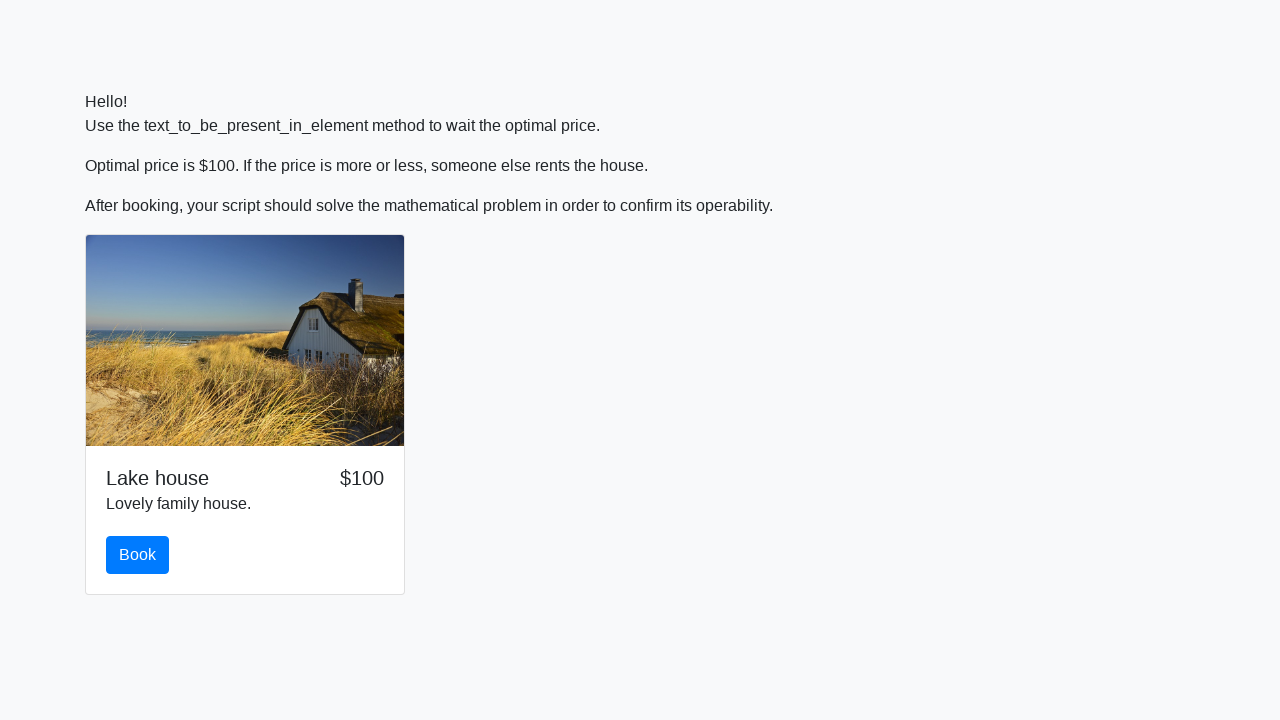